Performs a right-click action on a button element to demonstrate context menu interaction

Starting URL: https://www.omrbranch.com/softwaretestingtraininginchennaiomr

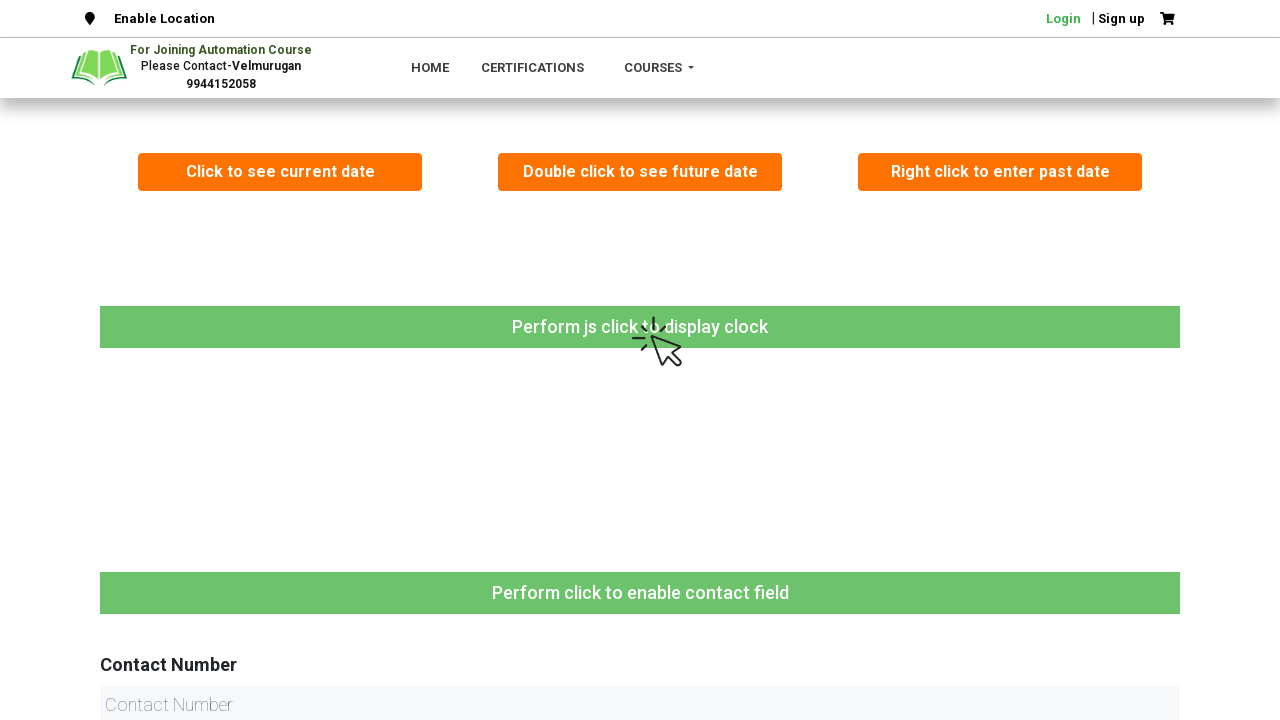

Located button element with text 'Right click to enter past date'
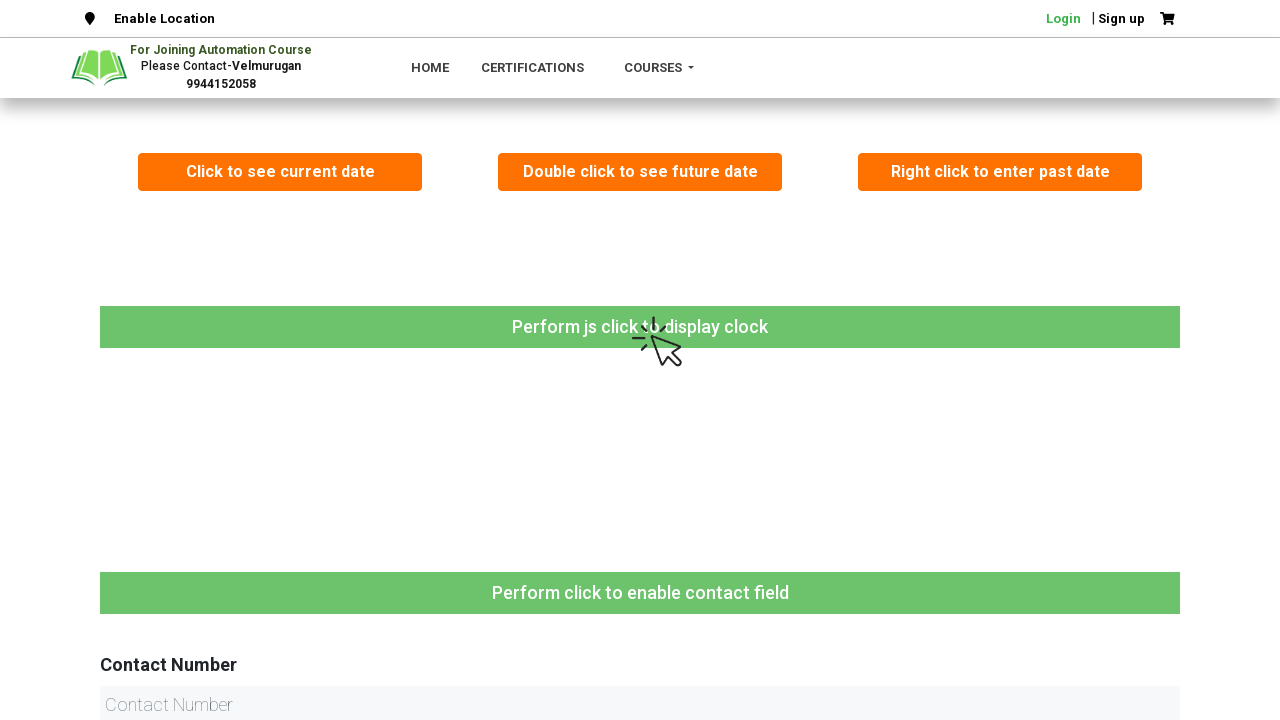

Performed right-click action on the button to demonstrate context menu interaction at (1000, 172) on xpath=//button[text()='Right click to enter past date']
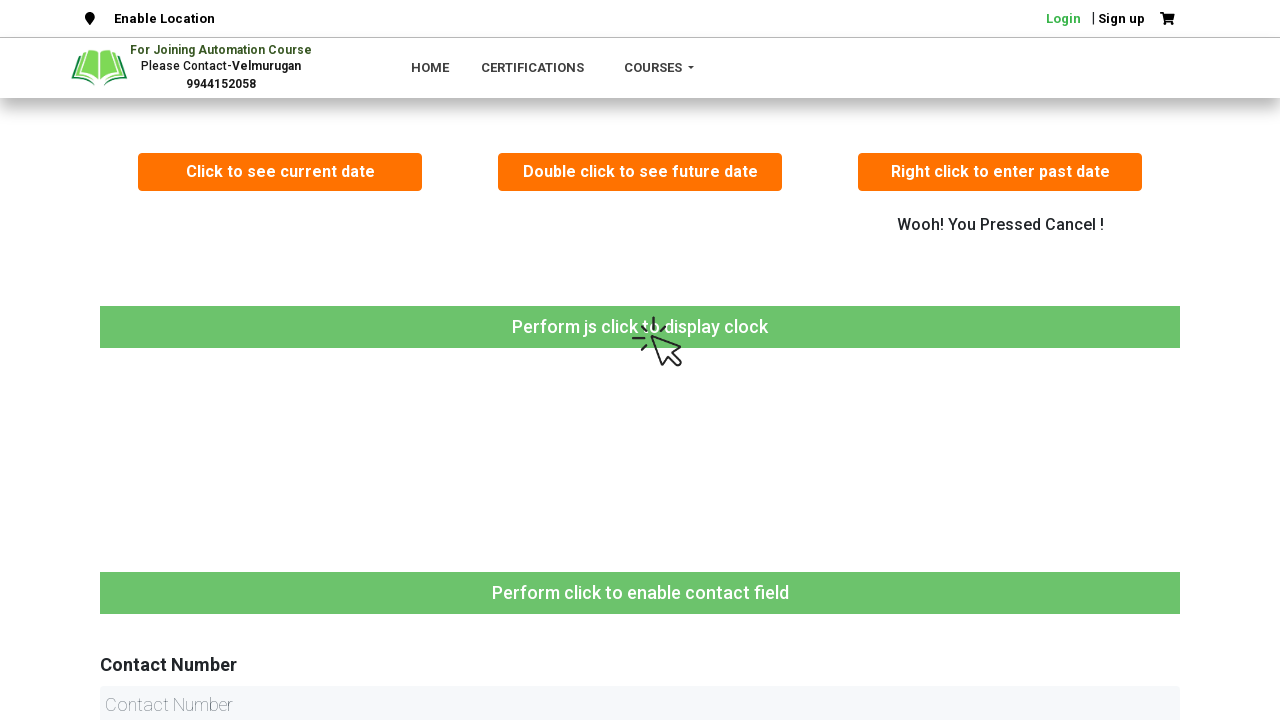

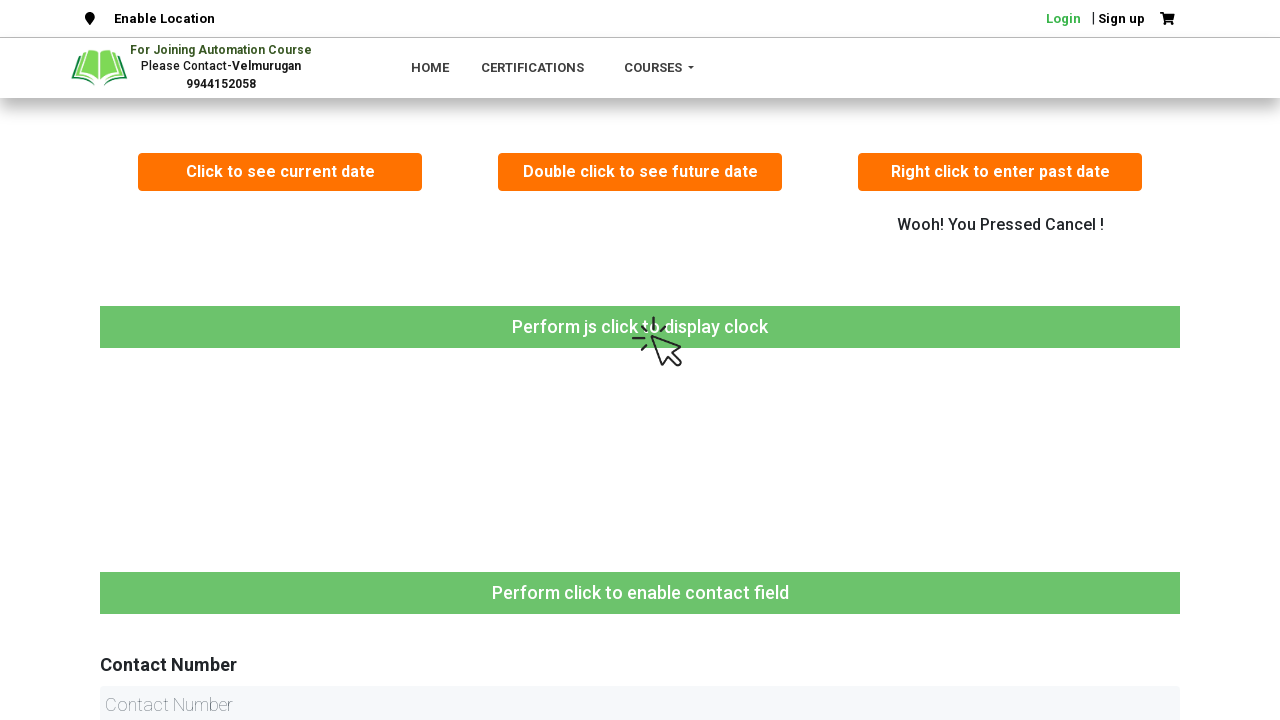